Navigates to the Argos UK homepage and waits for the page to load completely.

Starting URL: https://www.argos.co.uk/

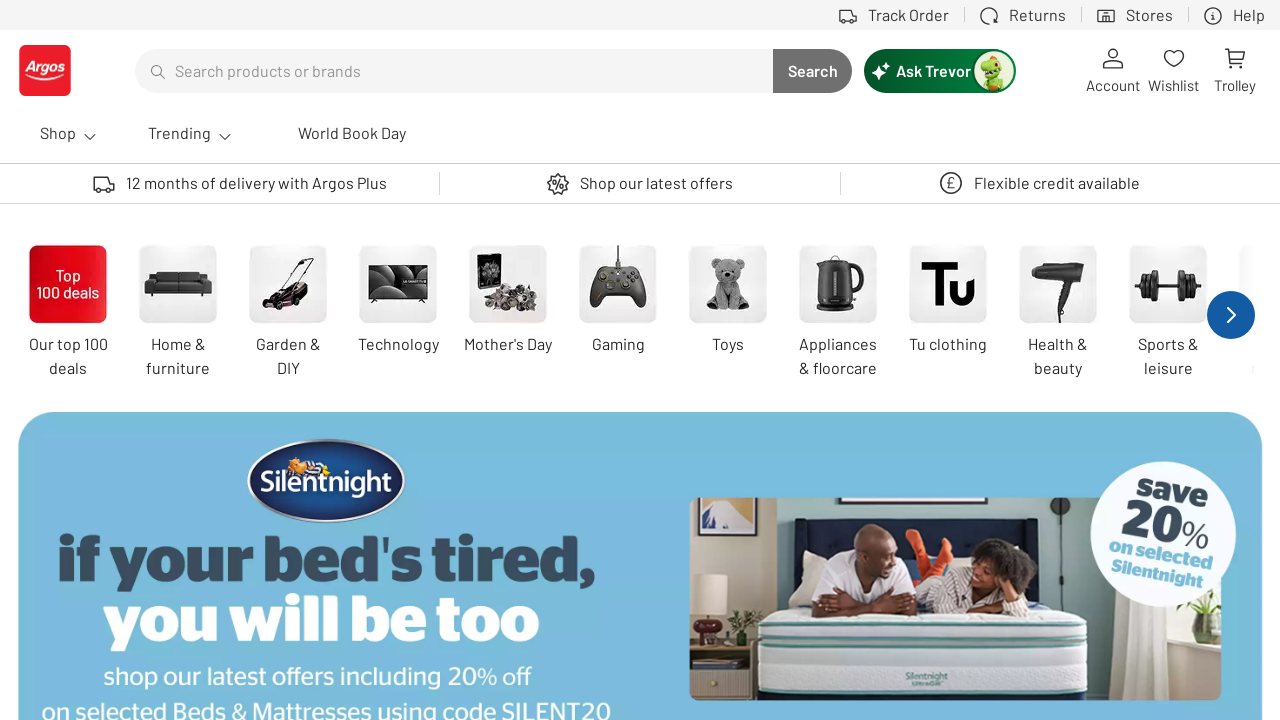

Waited for page DOM content to be loaded
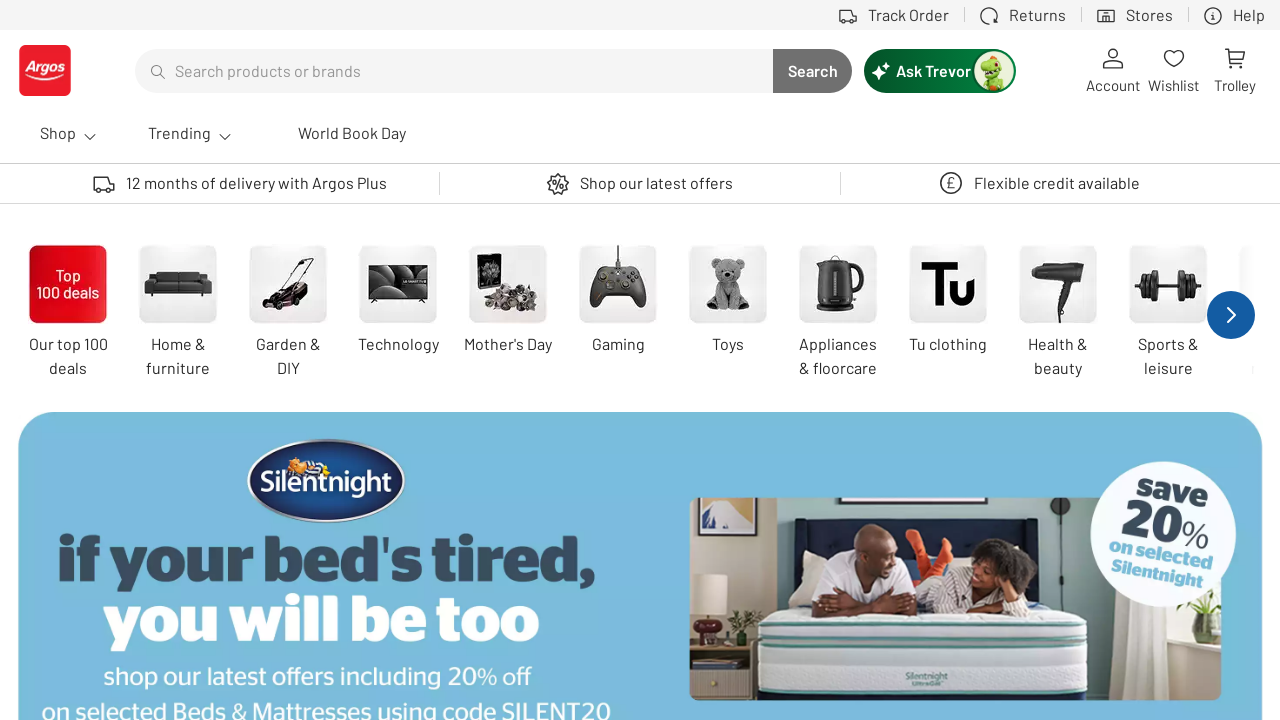

Waited for header element to load, confirming Argos UK homepage is ready
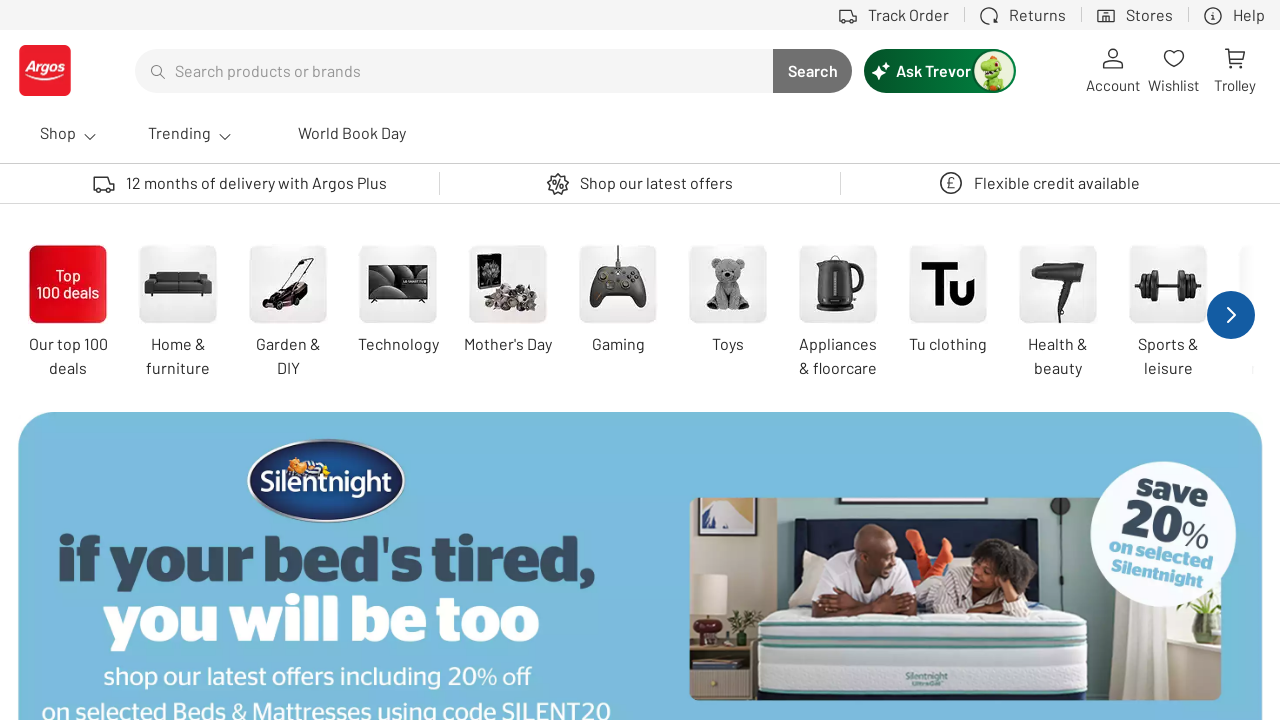

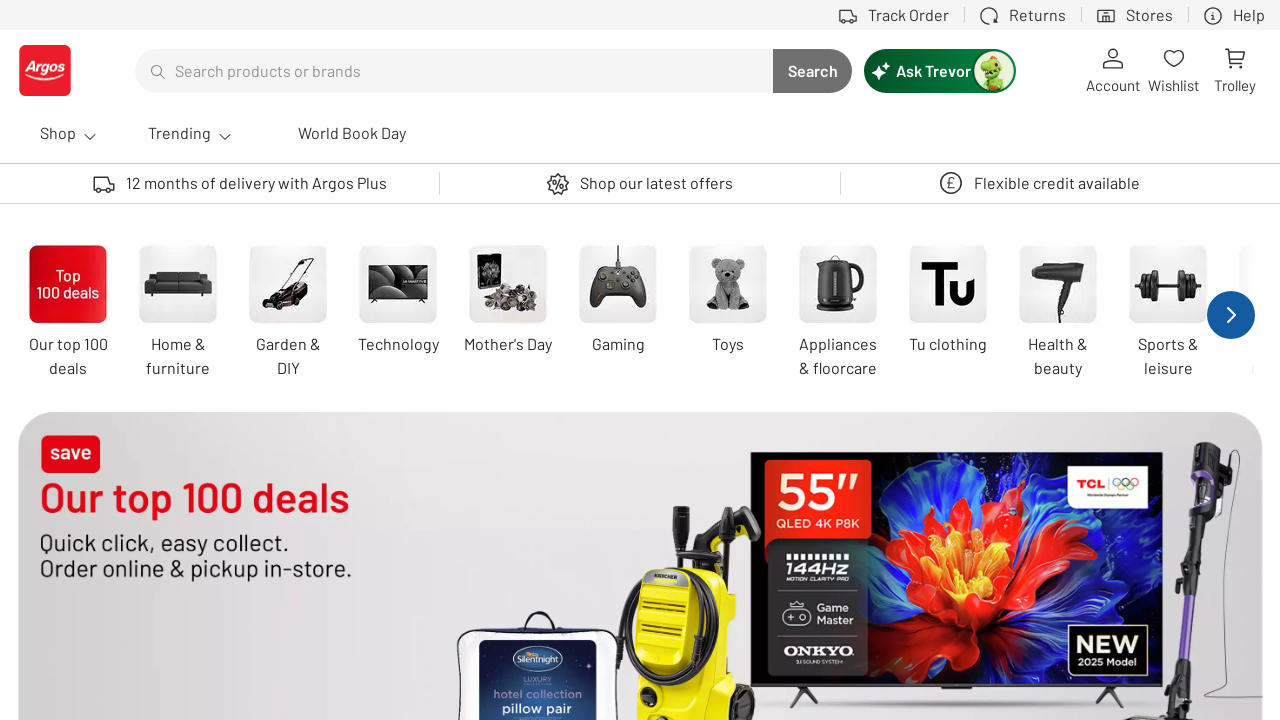